Tests handling of multiple browser windows by clicking a link that opens a new window, switching to it, verifying content, closing it, and switching back to the original window.

Starting URL: https://the-internet.herokuapp.com/windows

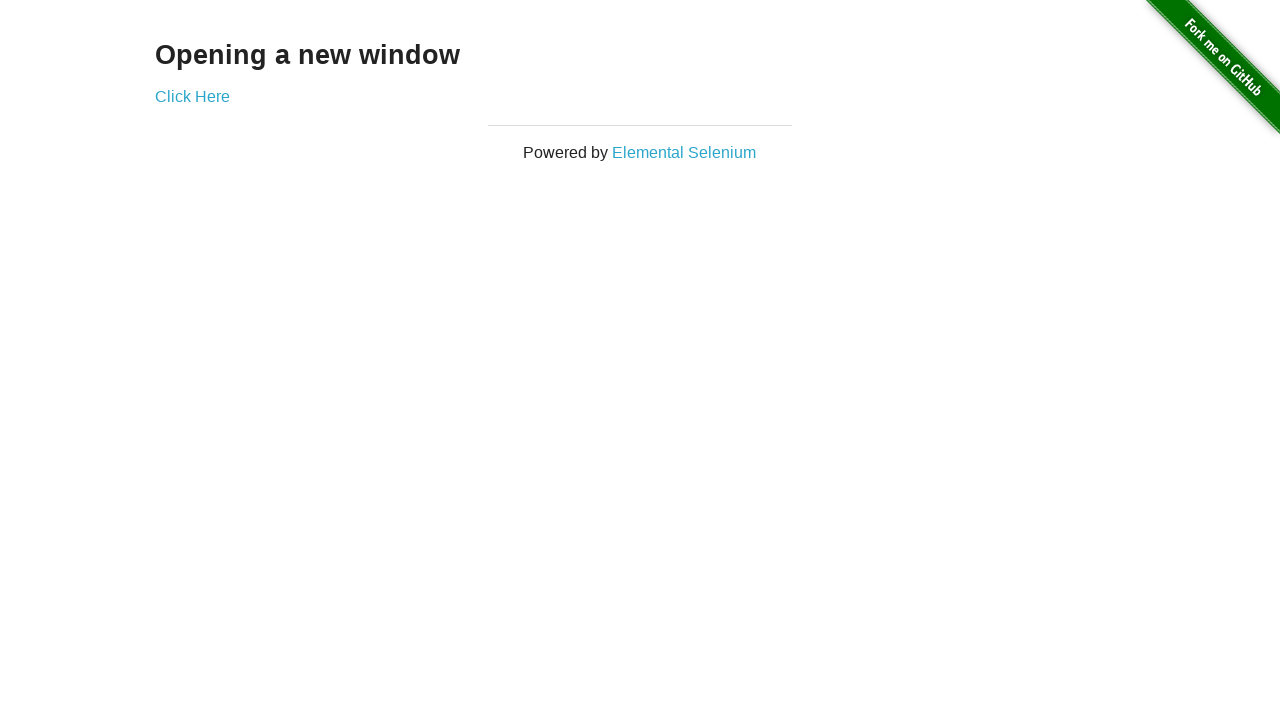

Clicked 'Click Here' link to open new window at (192, 96) on text=Click Here
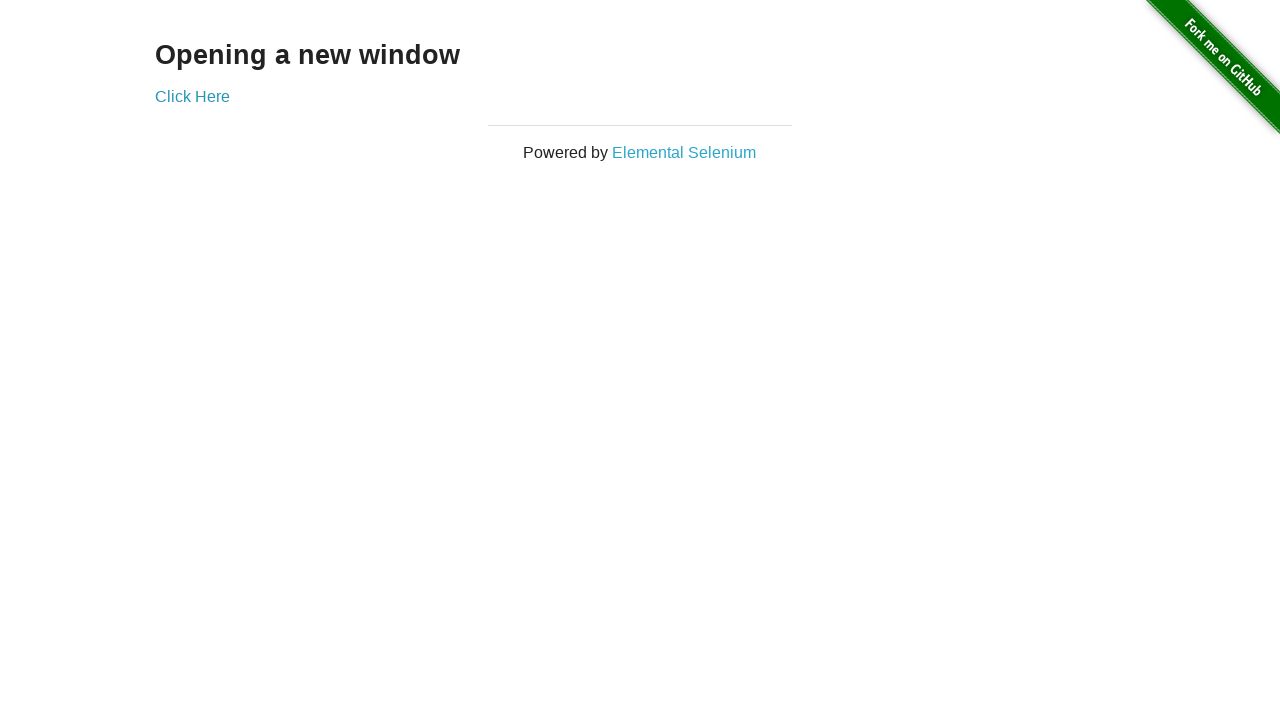

New window opened and captured
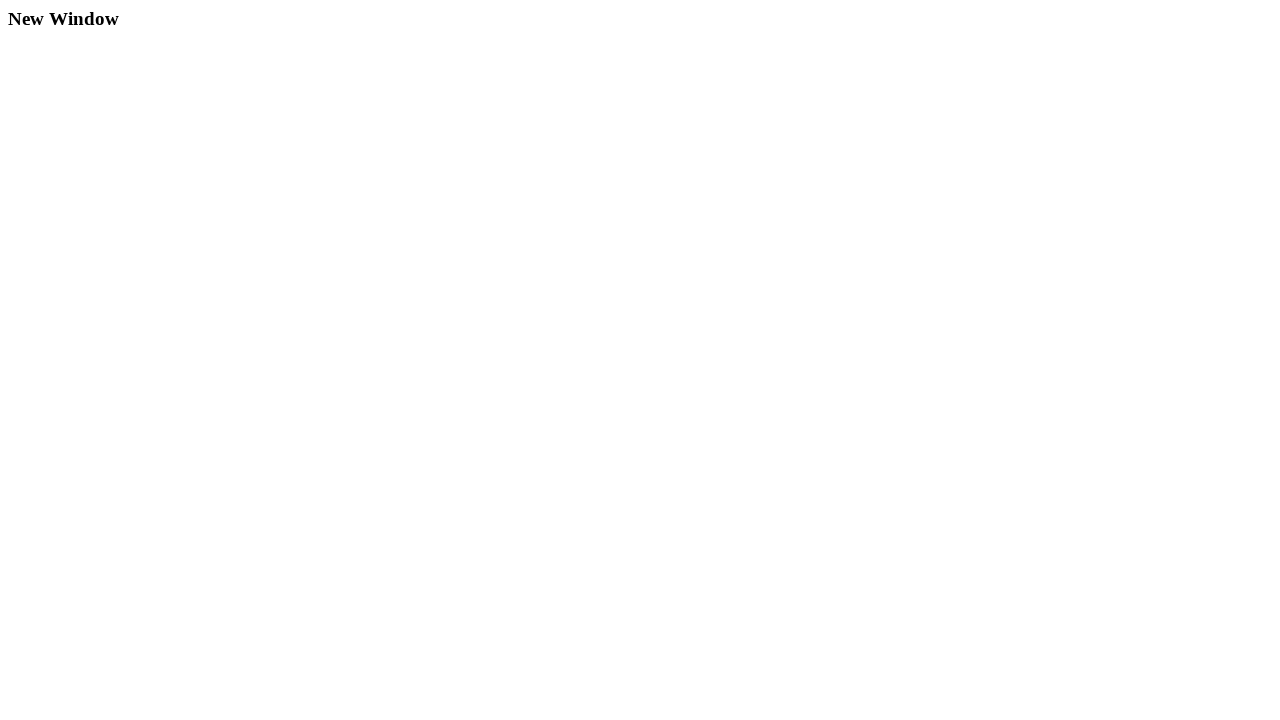

Waited for h3 element to load in new window
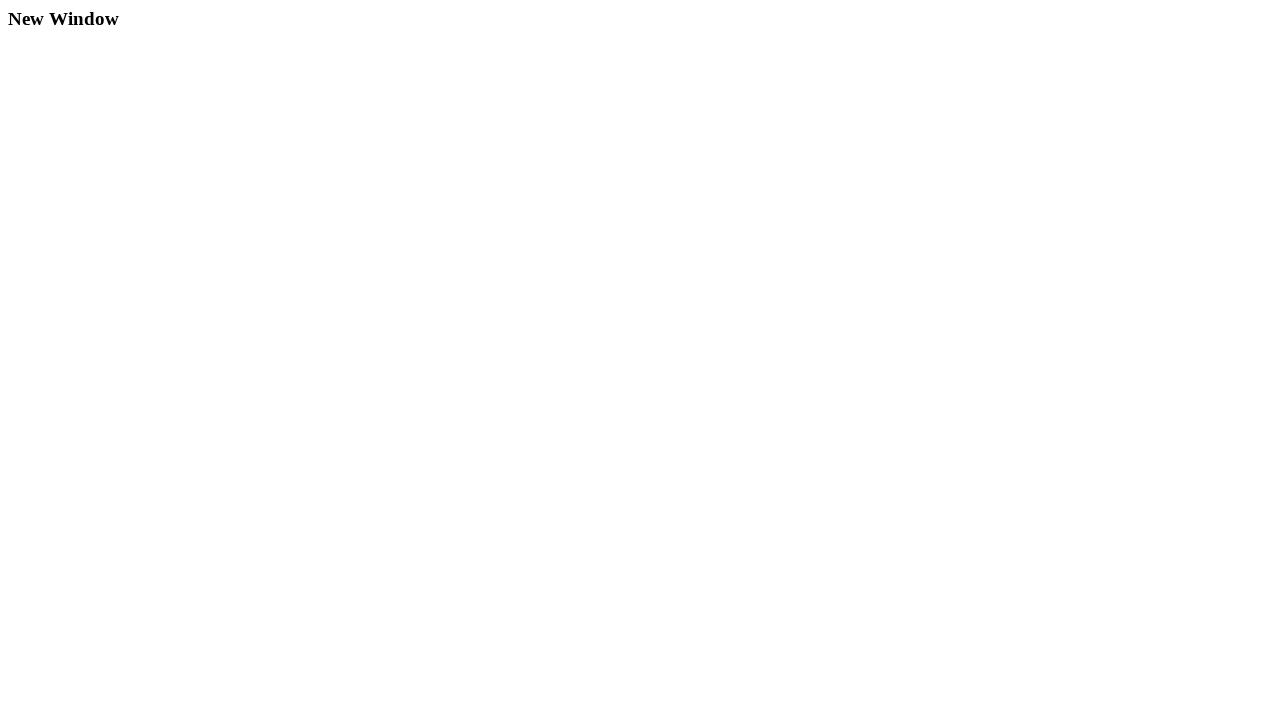

Retrieved h3 text content: 'New Window'
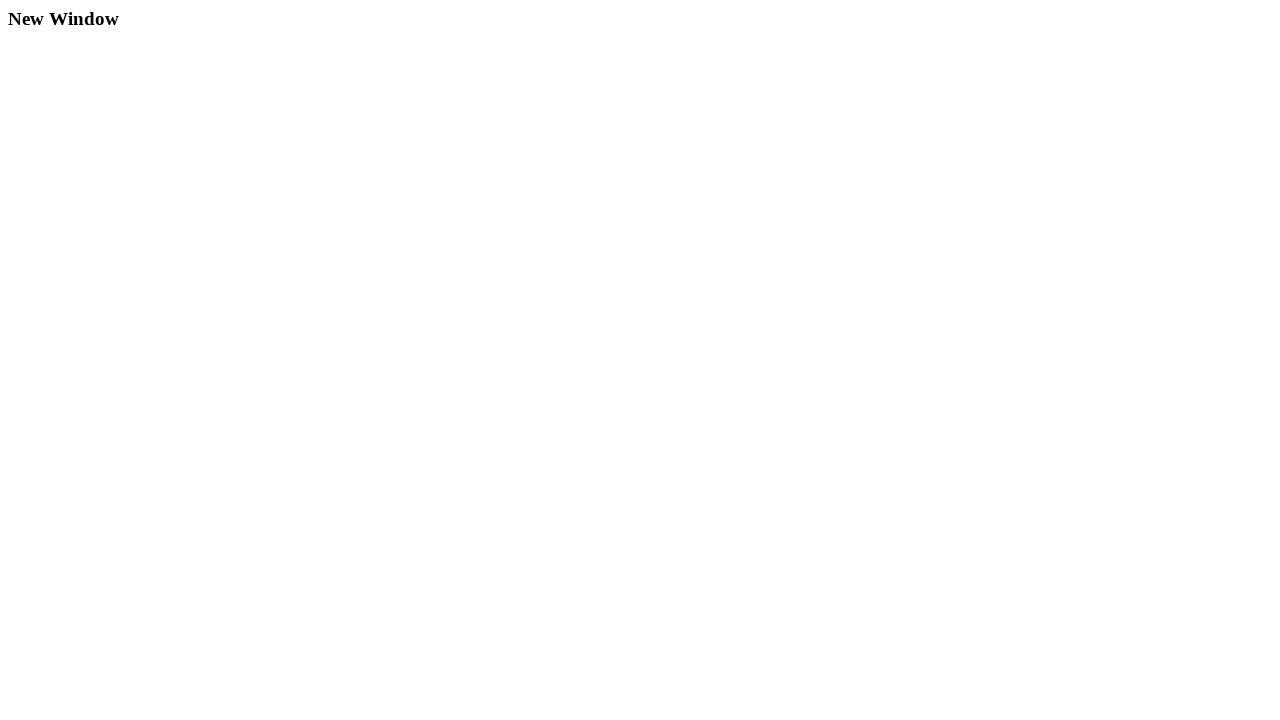

Verified new window displays 'New Window' heading
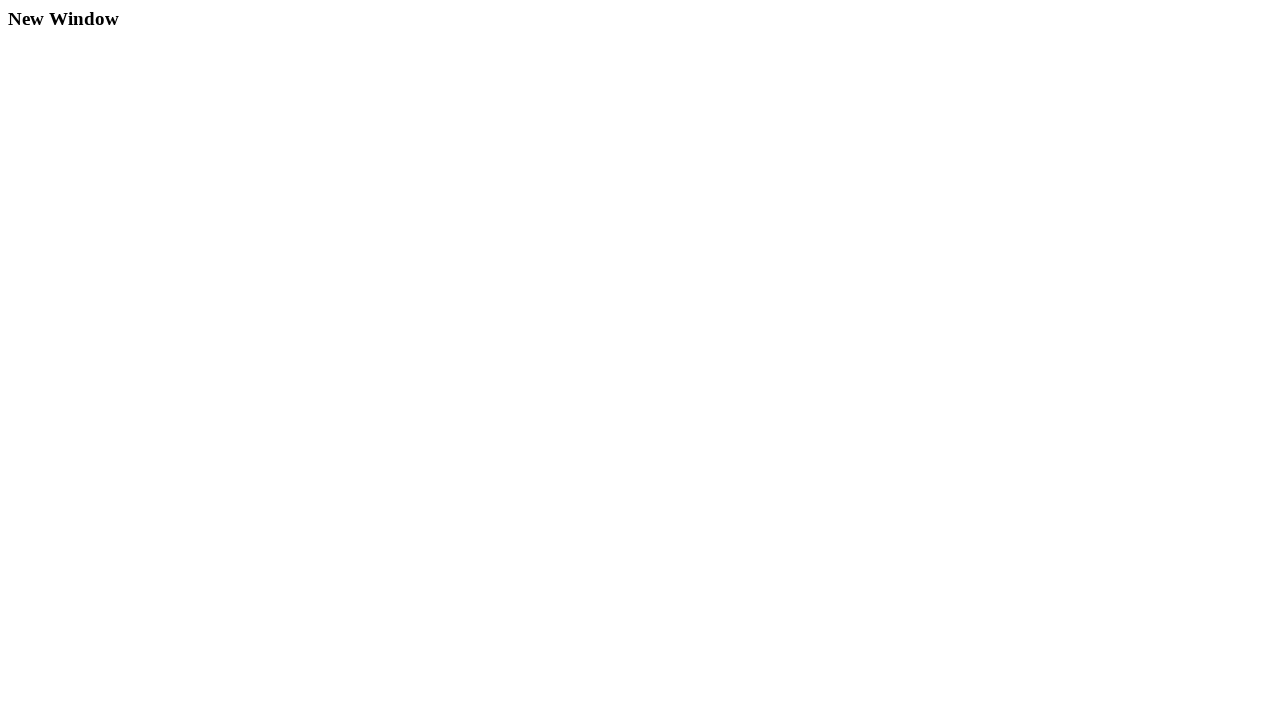

Closed the new window
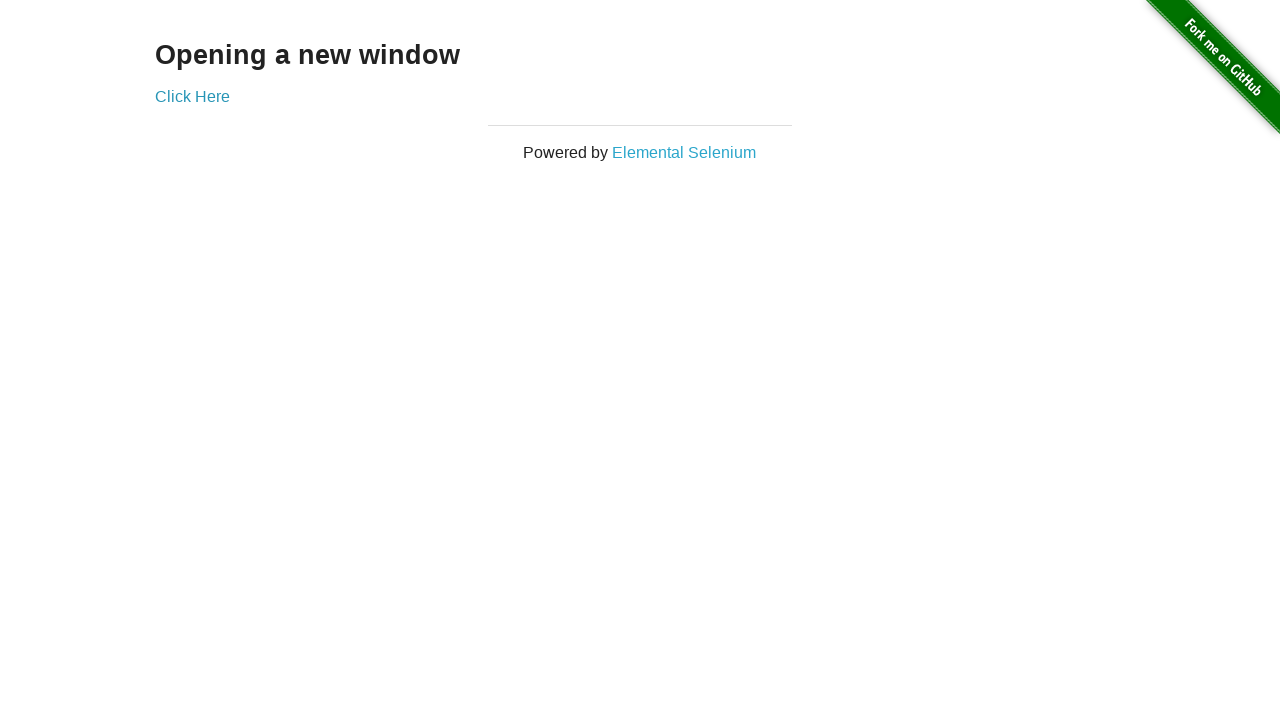

Verified original window is still active with correct title
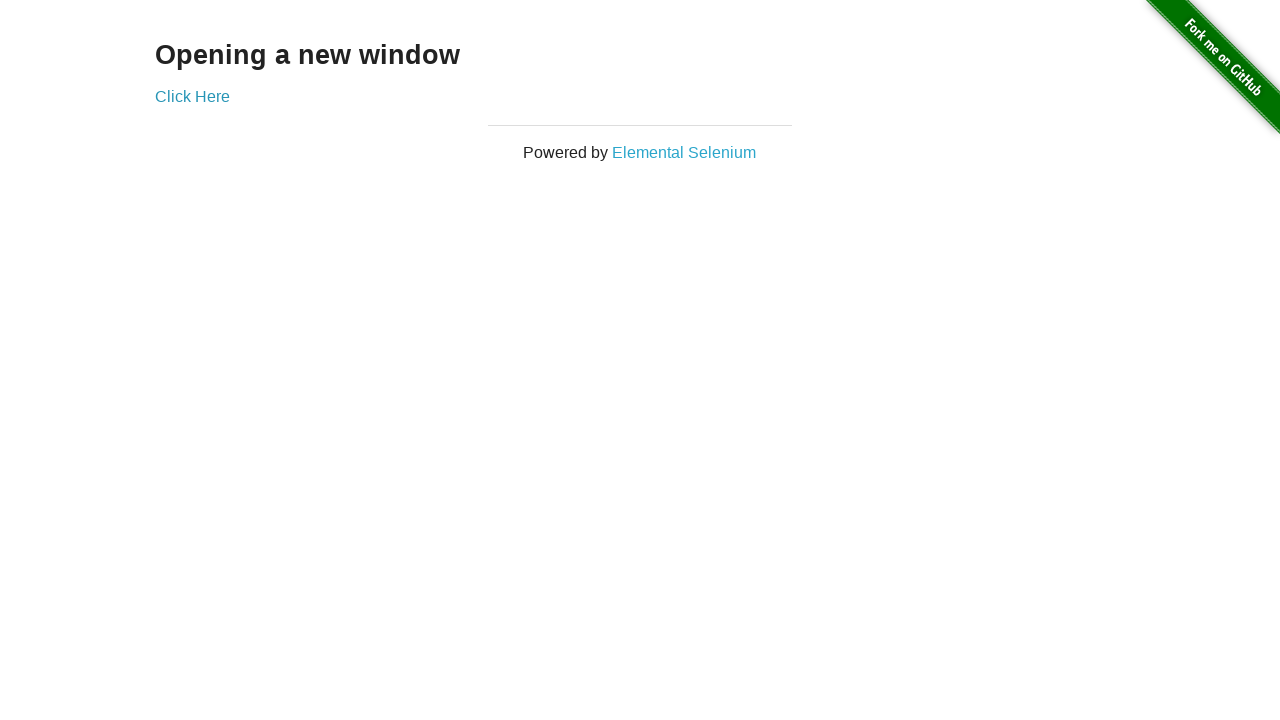

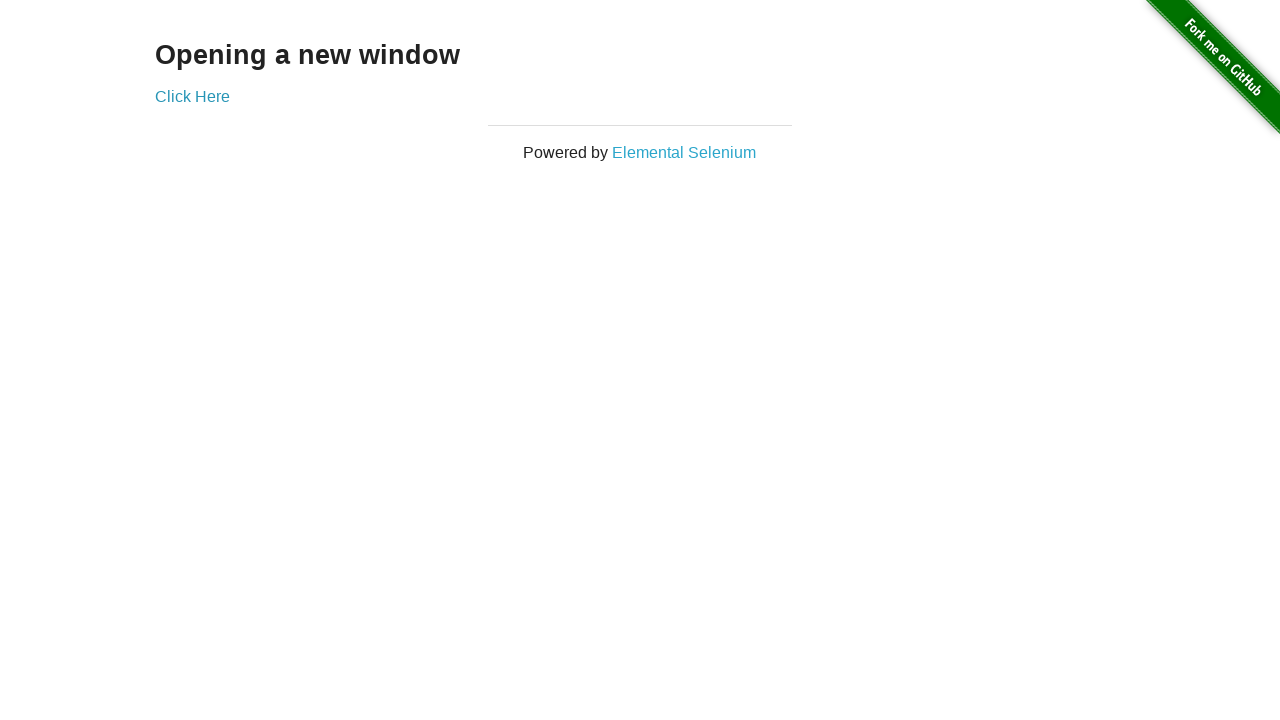